Tests keyboard shortcuts by opening the browser print dialog using Ctrl+P, then using Tab and Enter keys to interact with the dialog

Starting URL: https://www.selenium.dev/

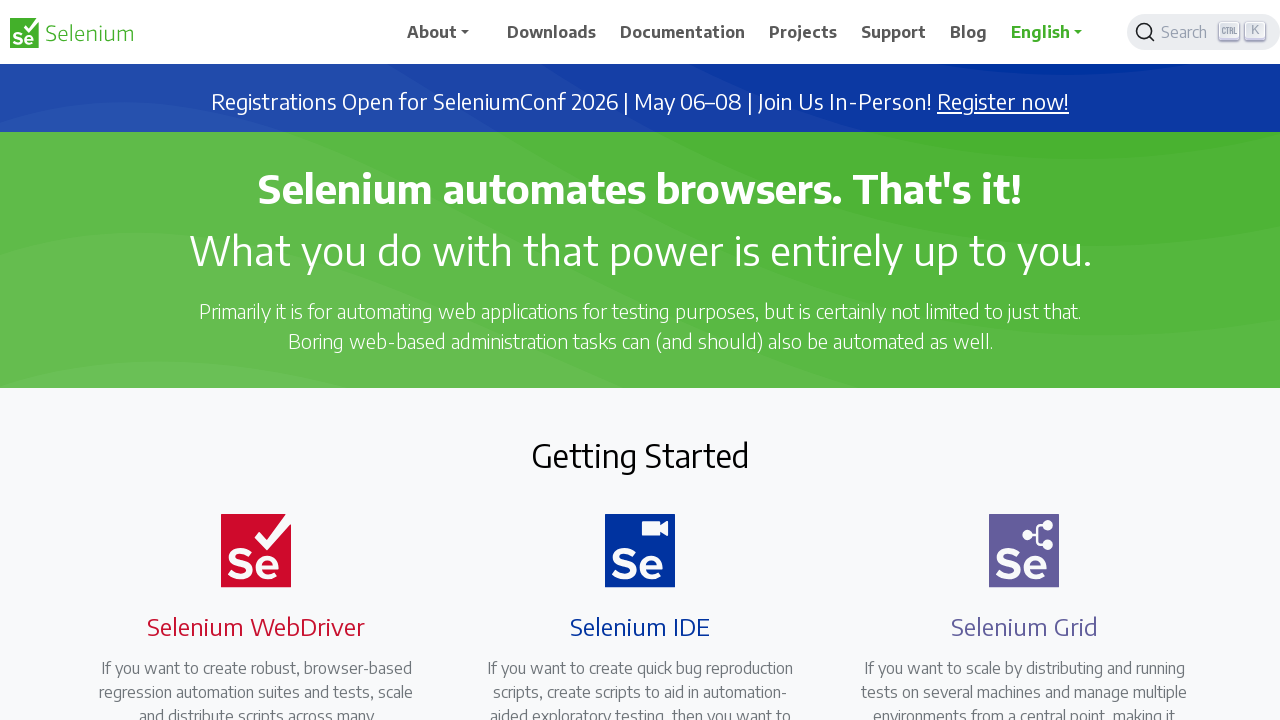

Waited for page to load with domcontentloaded state
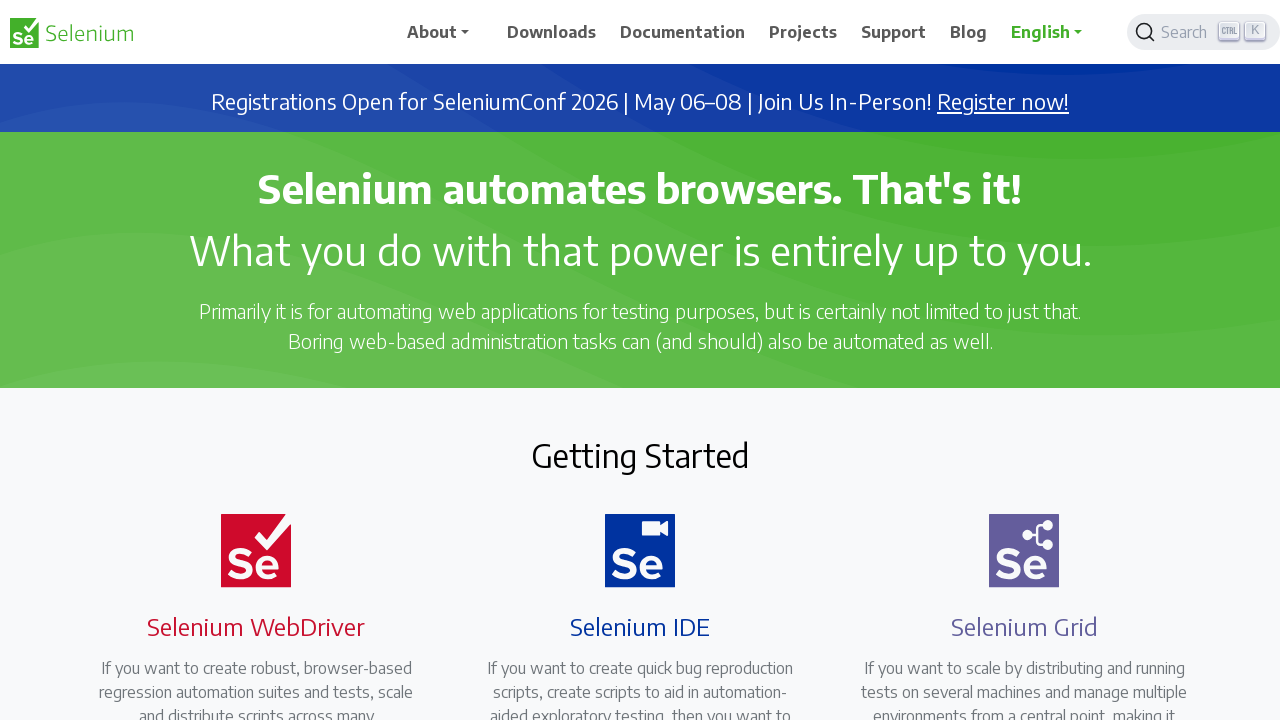

Pressed Ctrl+P to open browser print dialog
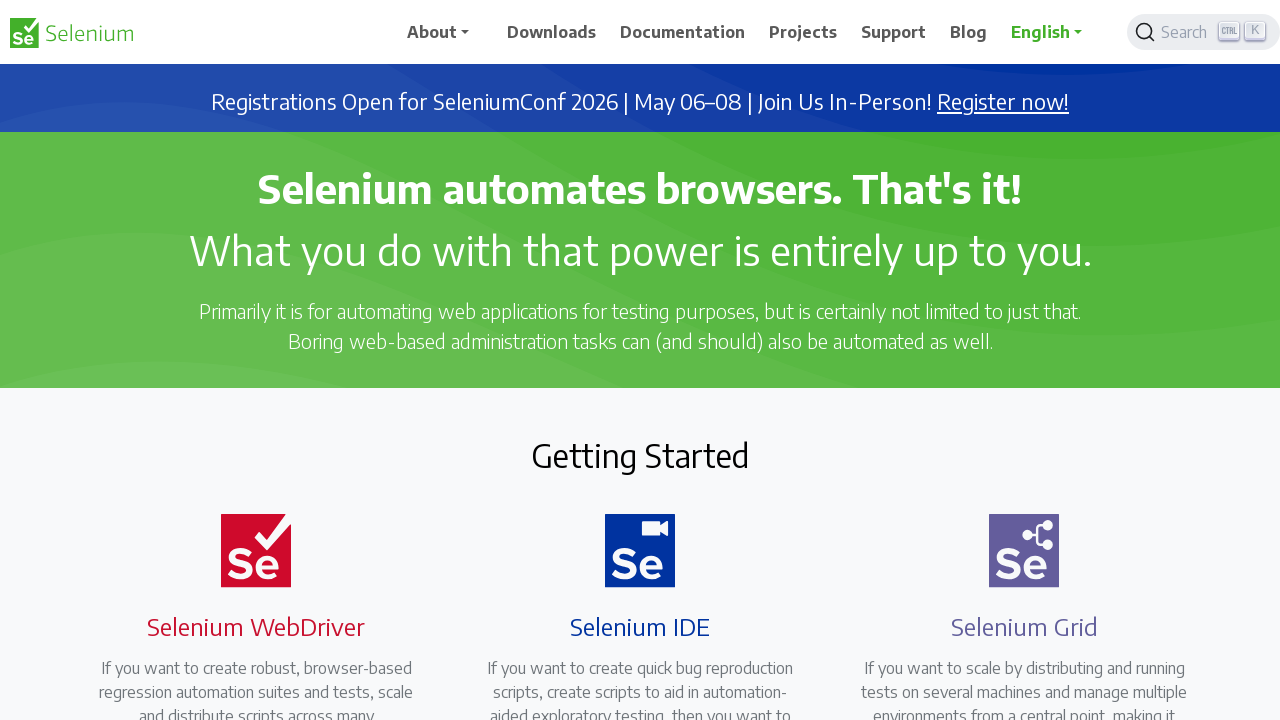

Waited 2 seconds for print dialog to appear
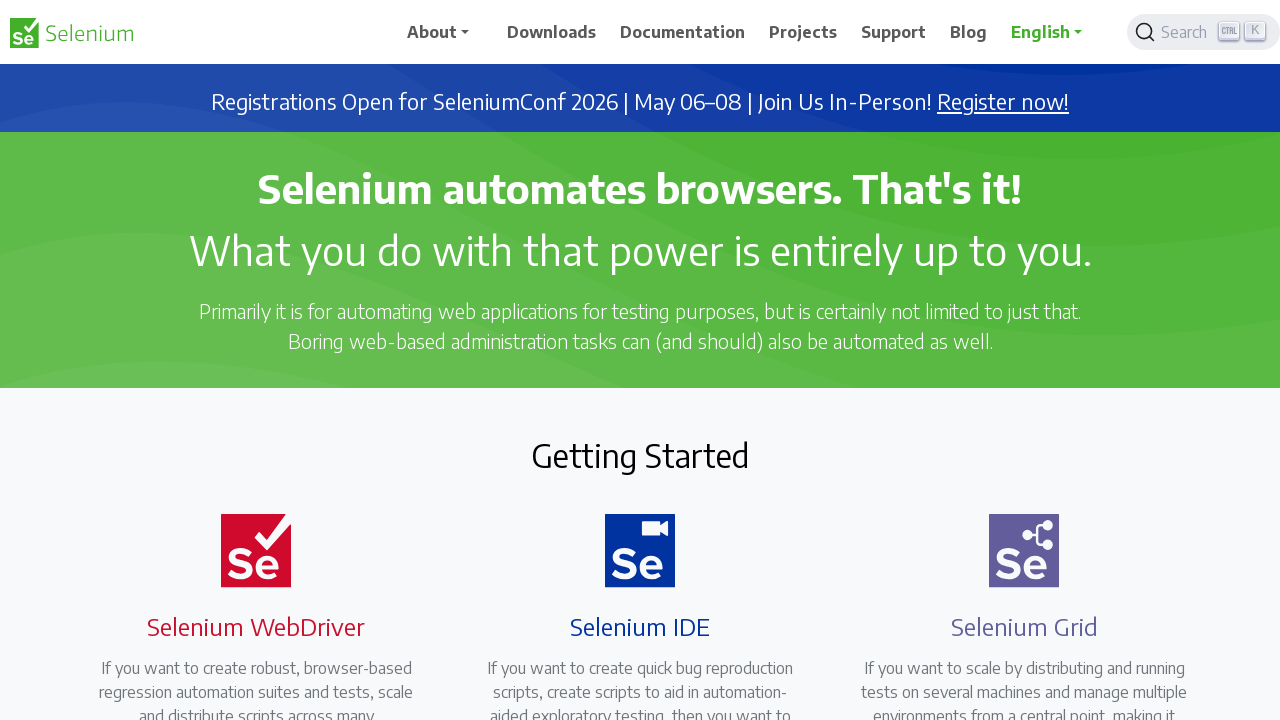

Pressed Tab to shift focus within the print dialog
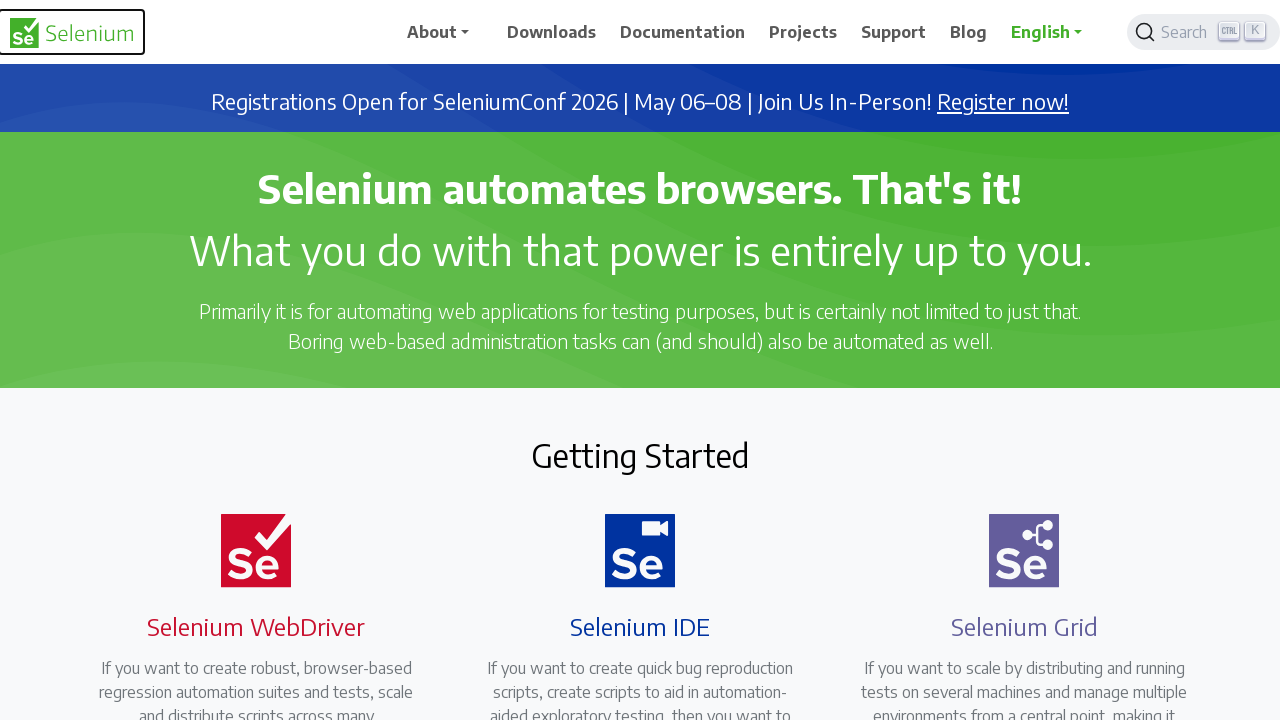

Pressed Enter to interact with the print dialog
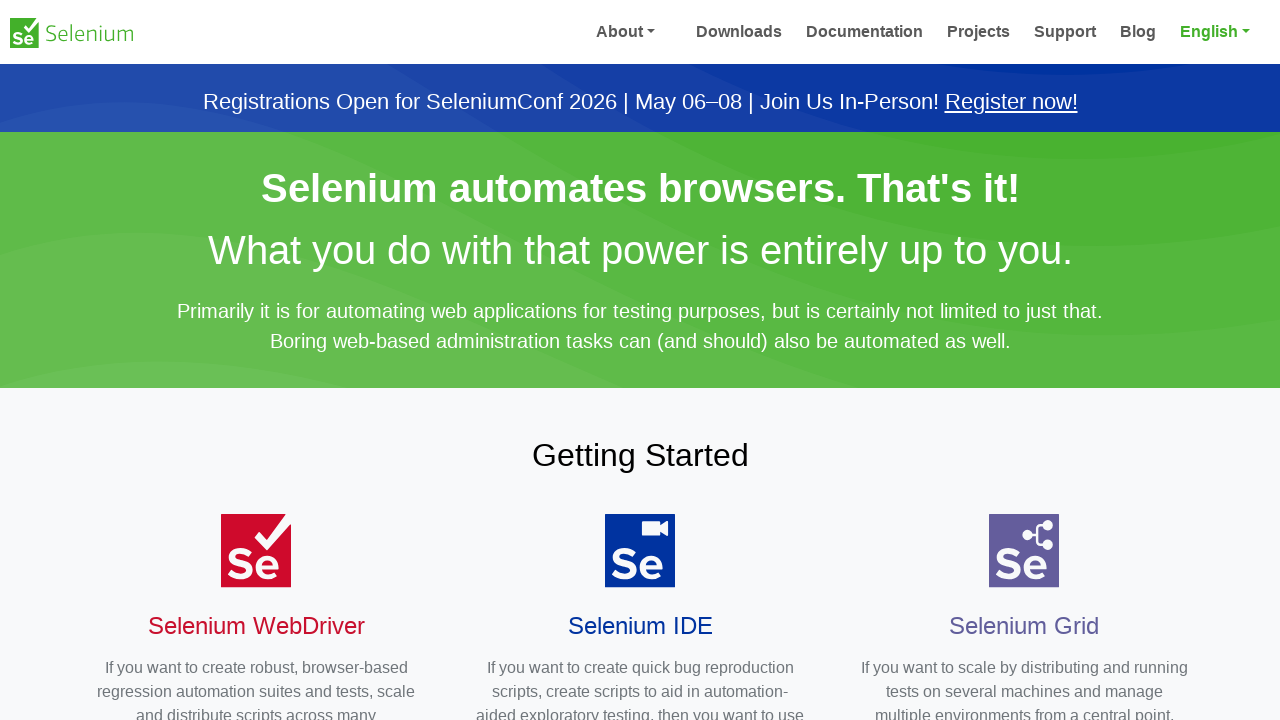

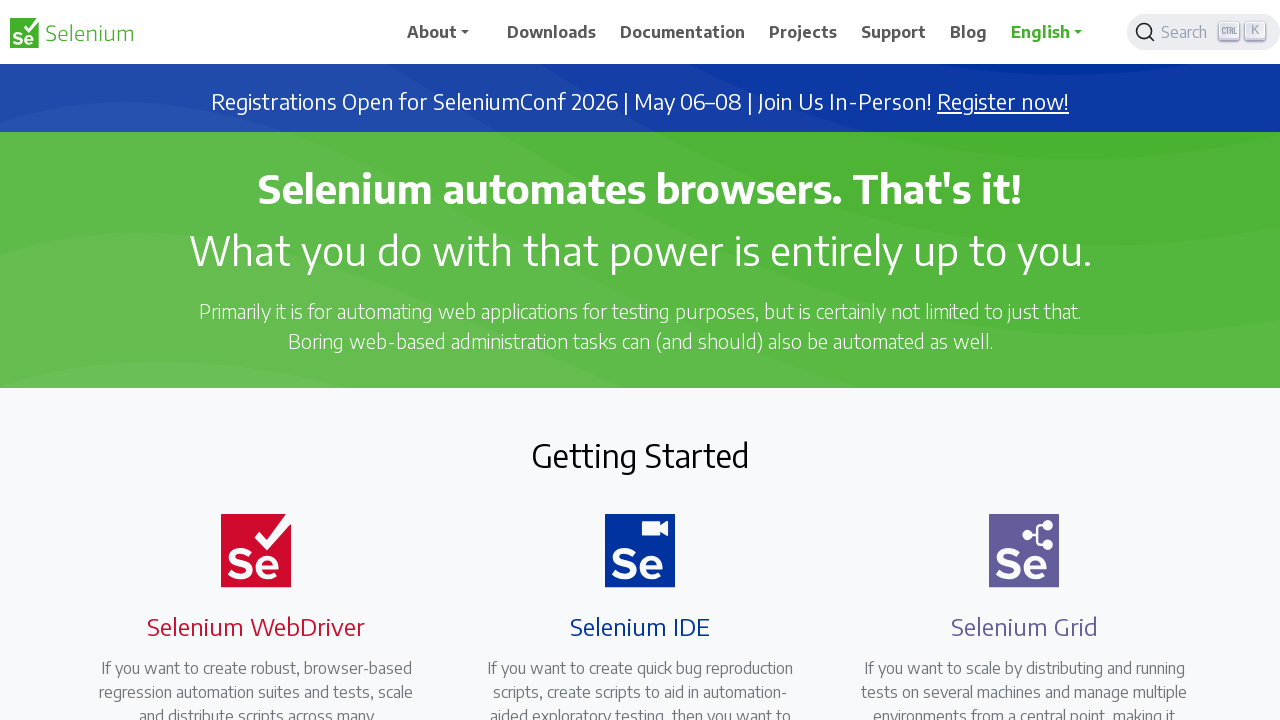